Tests JavaScript alert handling by clicking a button to trigger a simple alert, accepting it, and verifying the result message is displayed

Starting URL: https://training-support.net/webelements/alerts

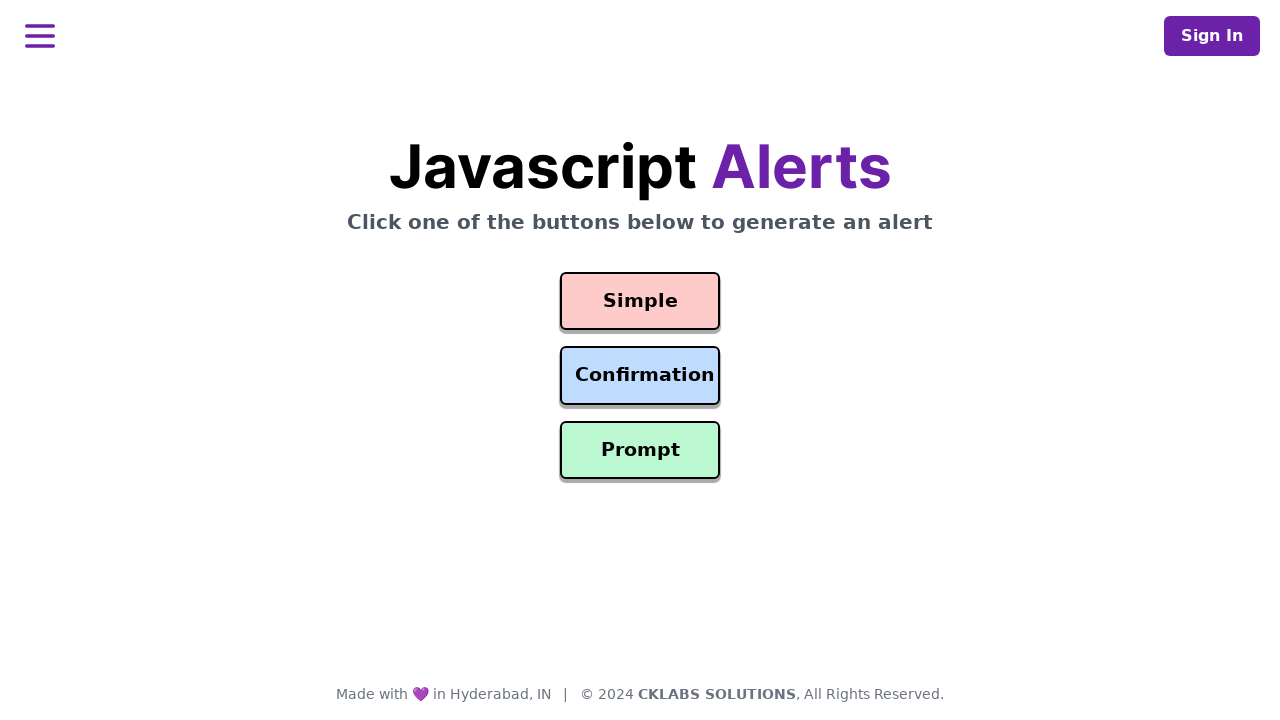

Clicked button to trigger simple alert at (640, 301) on #simple
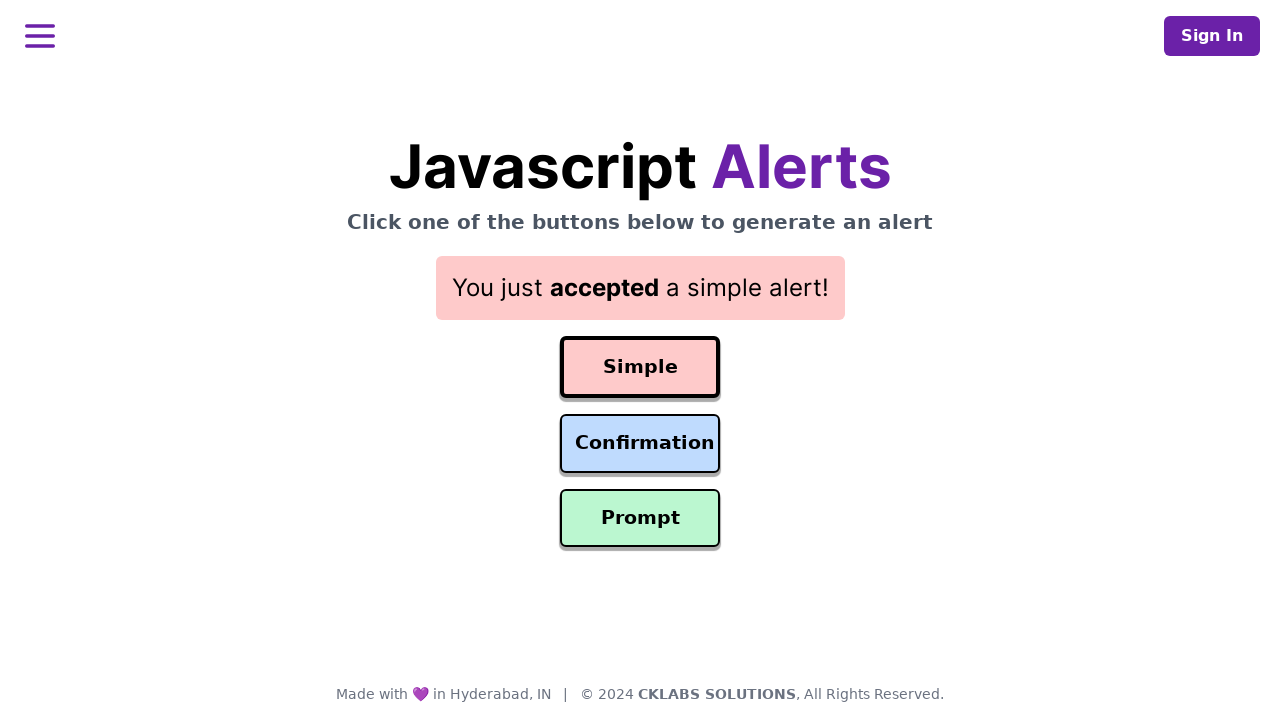

Set up dialog handler to accept alerts
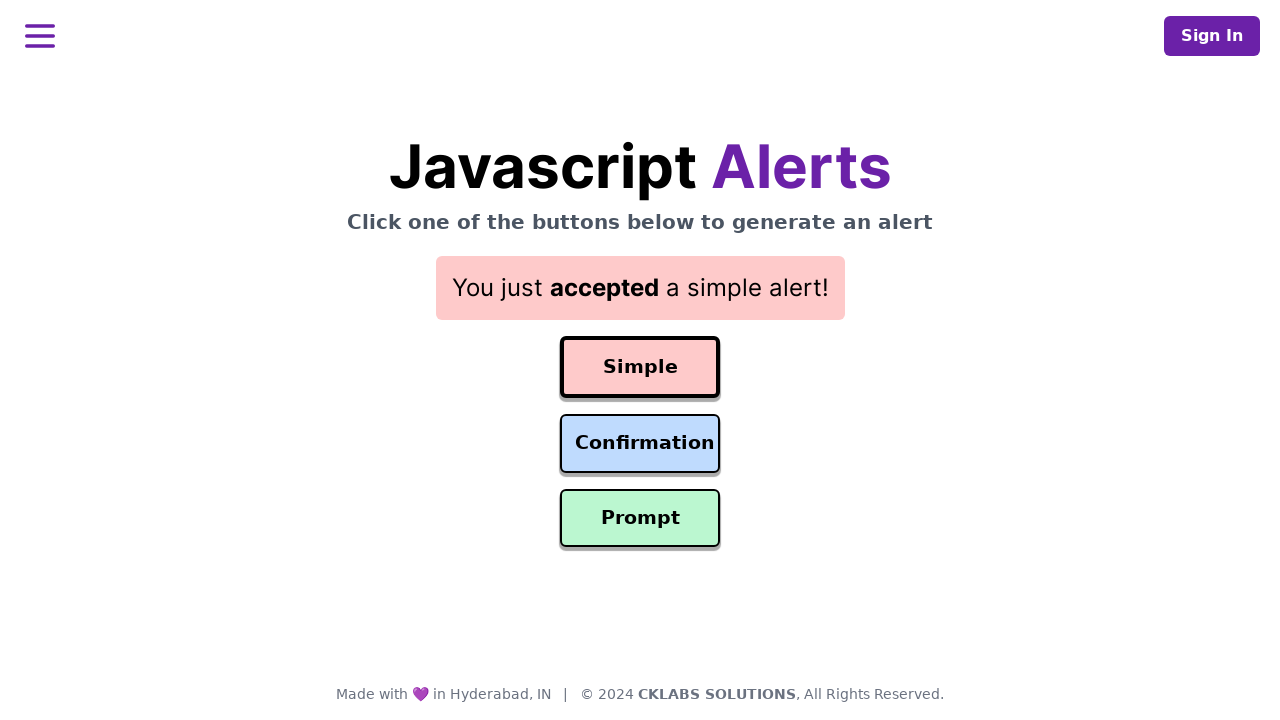

Alert accepted and result message displayed
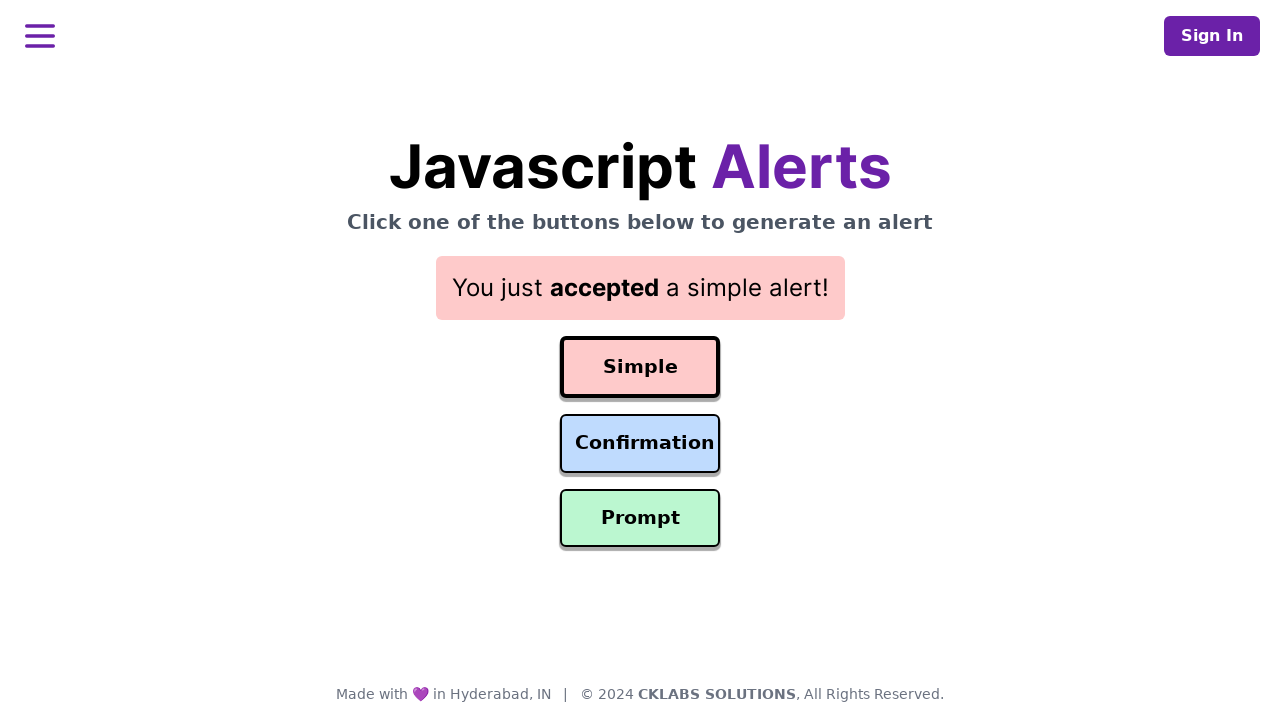

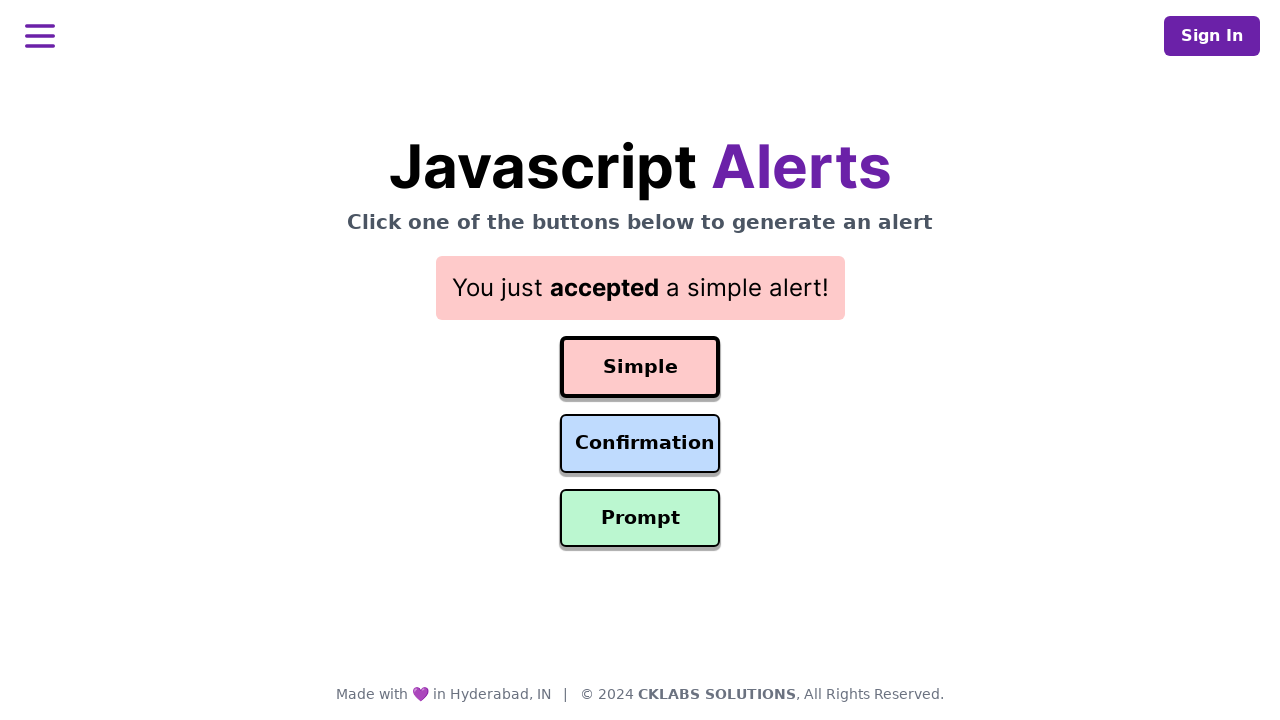